Tests the search functionality on python.org by entering a search query "pycon" and submitting the form, then verifying results are found

Starting URL: http://www.python.org

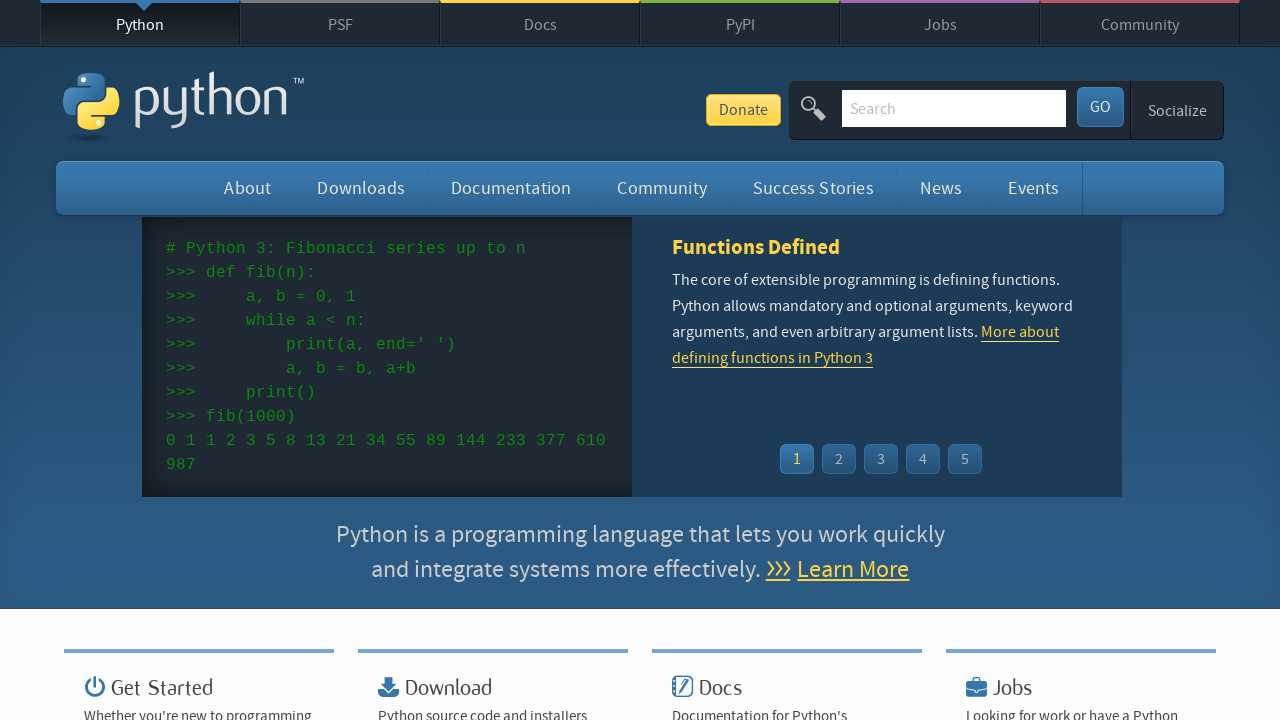

Filled search box with 'pycon' query on input[name='q']
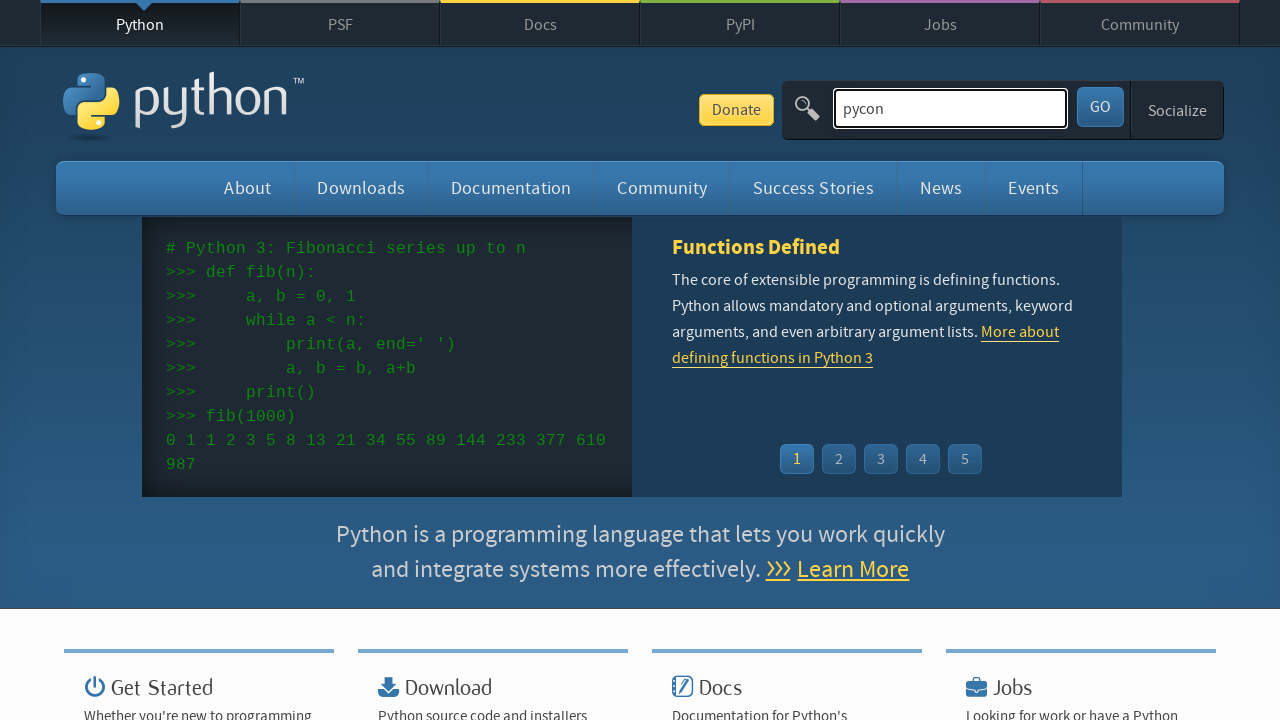

Pressed Enter to submit search form on input[name='q']
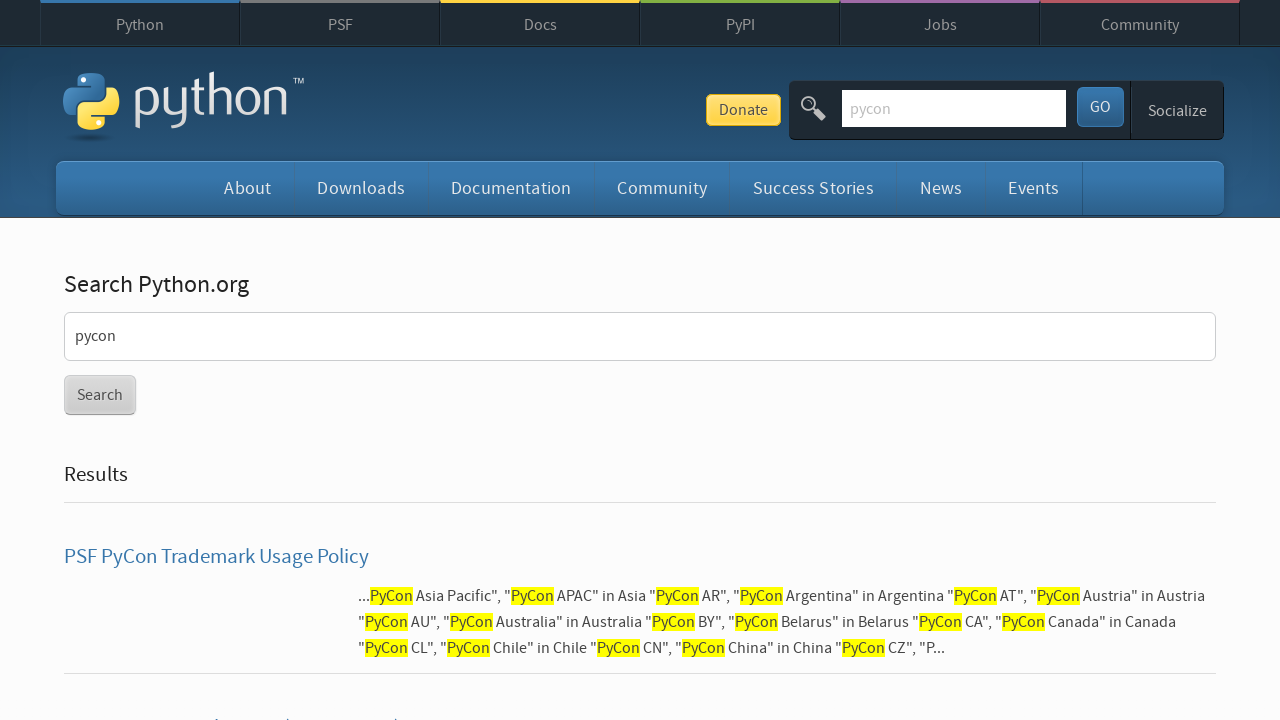

Waited for search results to load (networkidle)
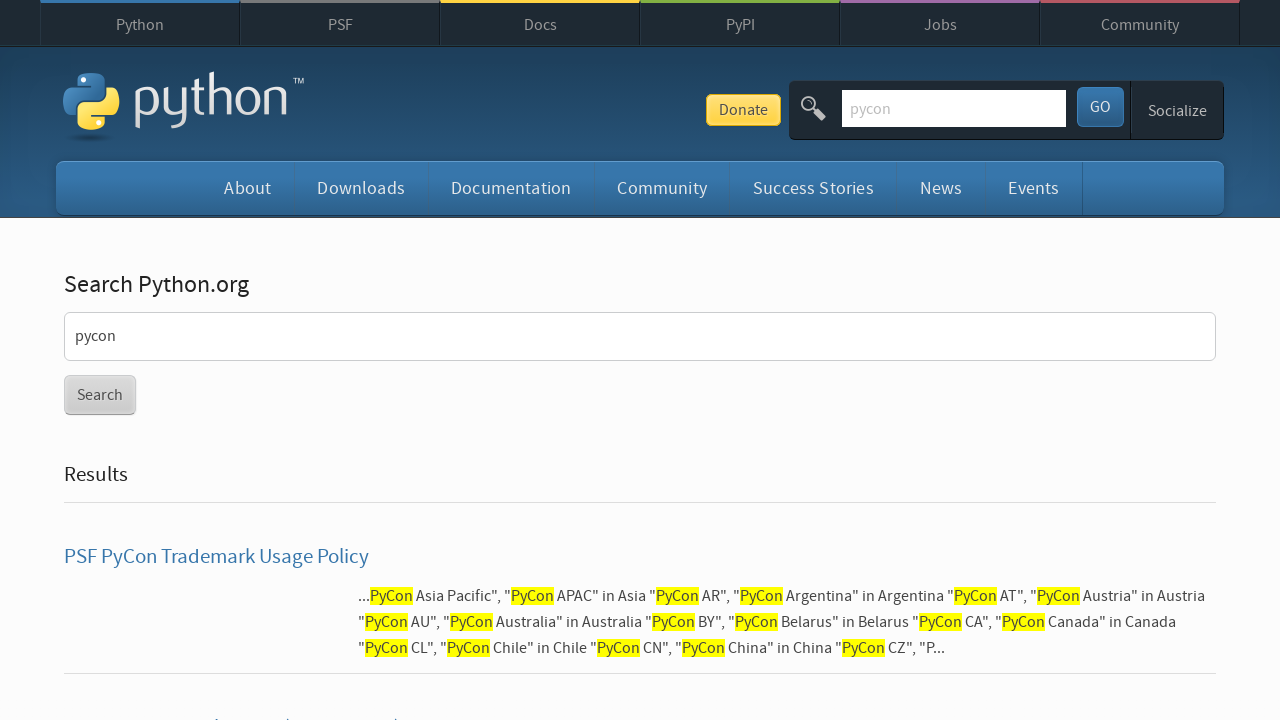

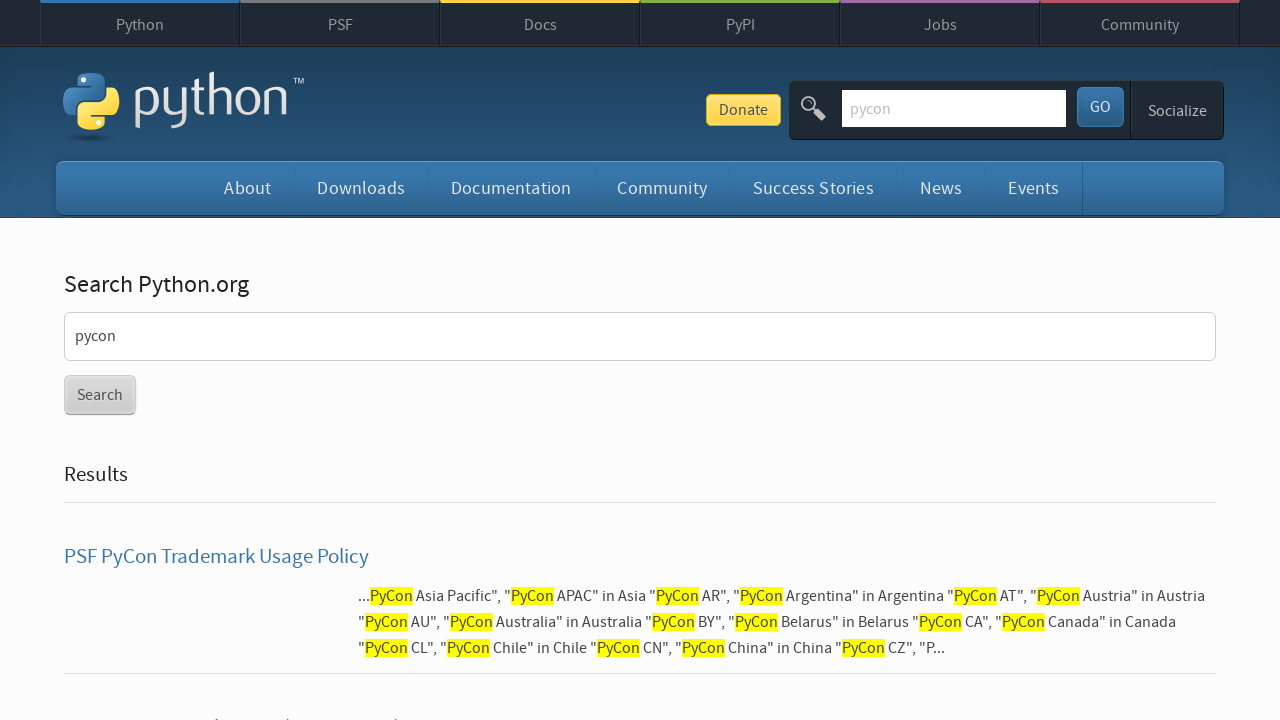